Tests radio button and checkbox functionality on letcode.in by navigating to the radio/checkbox page and interacting with various radio buttons and checkboxes to verify selection behavior

Starting URL: https://letcode.in/test

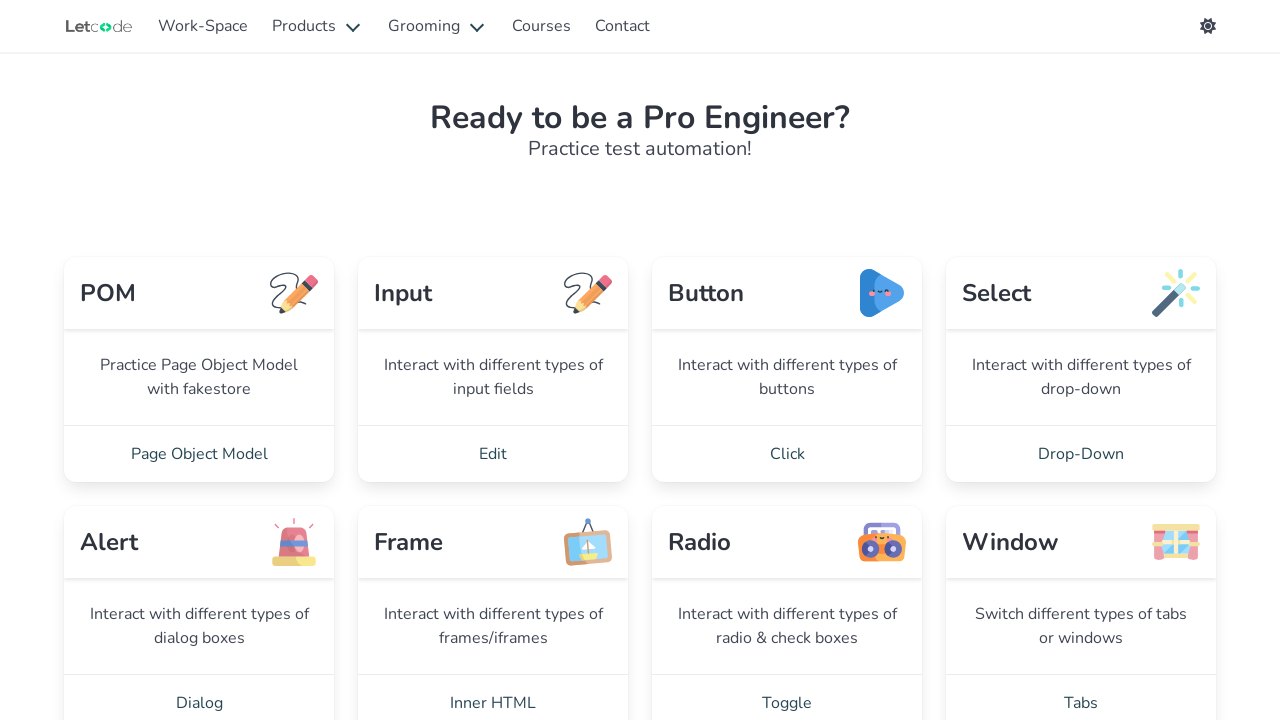

Scrolled down the page by 200px
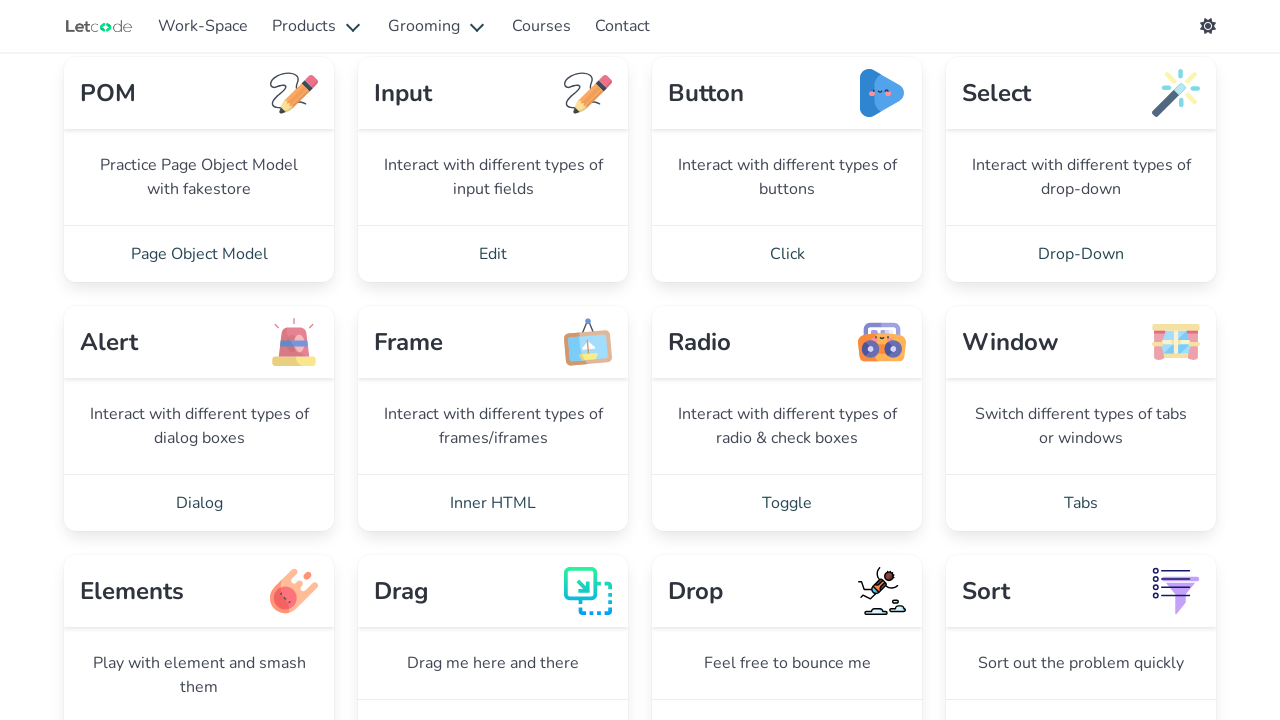

Clicked on radio/checkbox page link at (787, 503) on a[href='/radio']
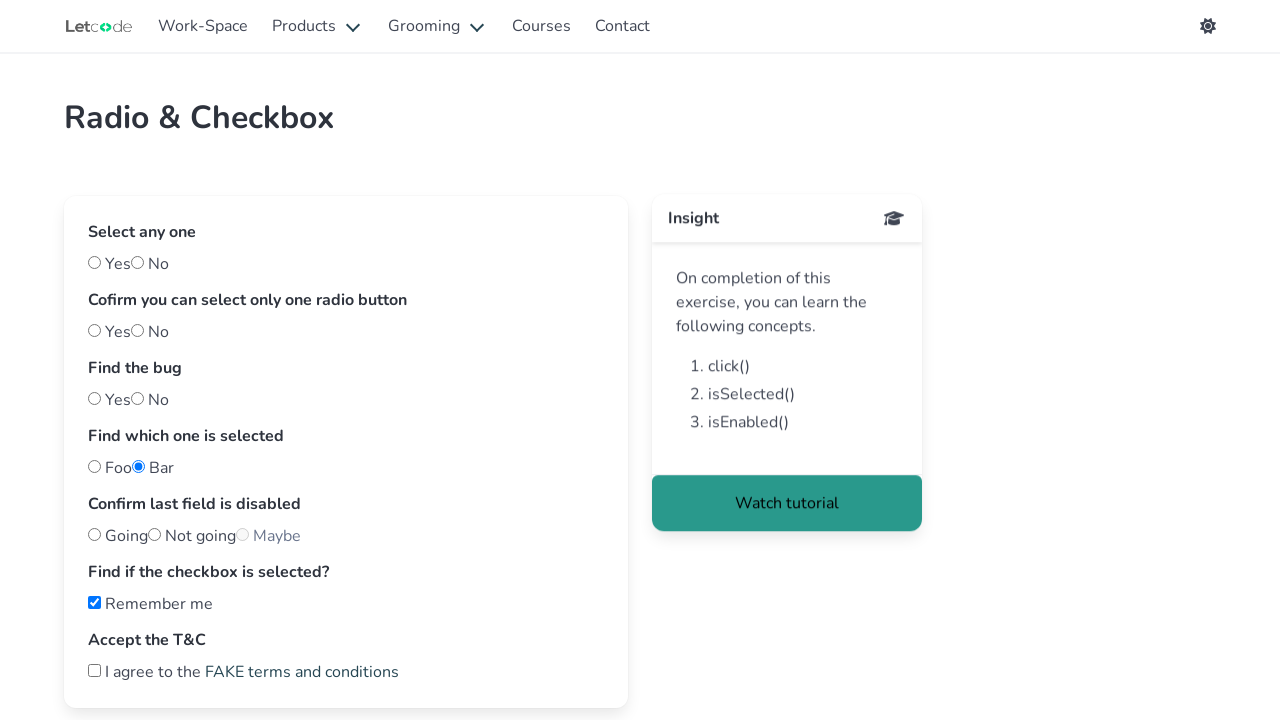

Clicked first radio button (yes) at (94, 262) on input#yes
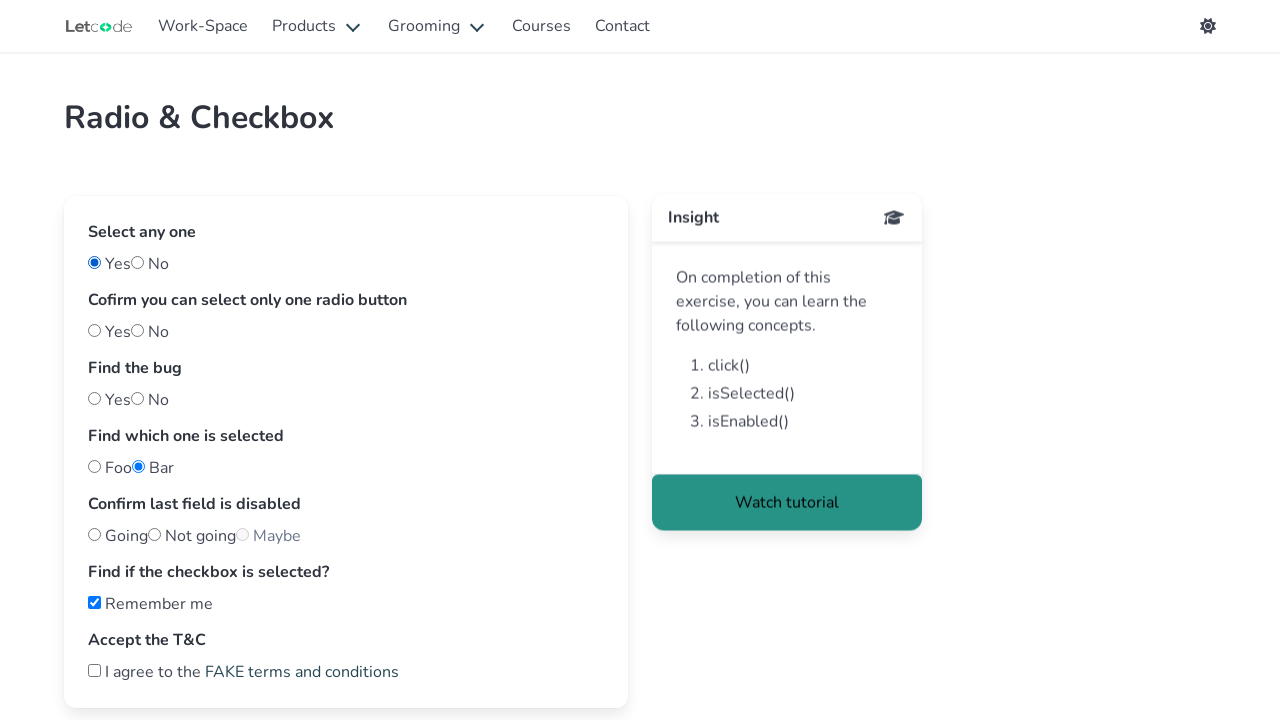

Clicked 'one' radio button in second group at (94, 330) on input#one
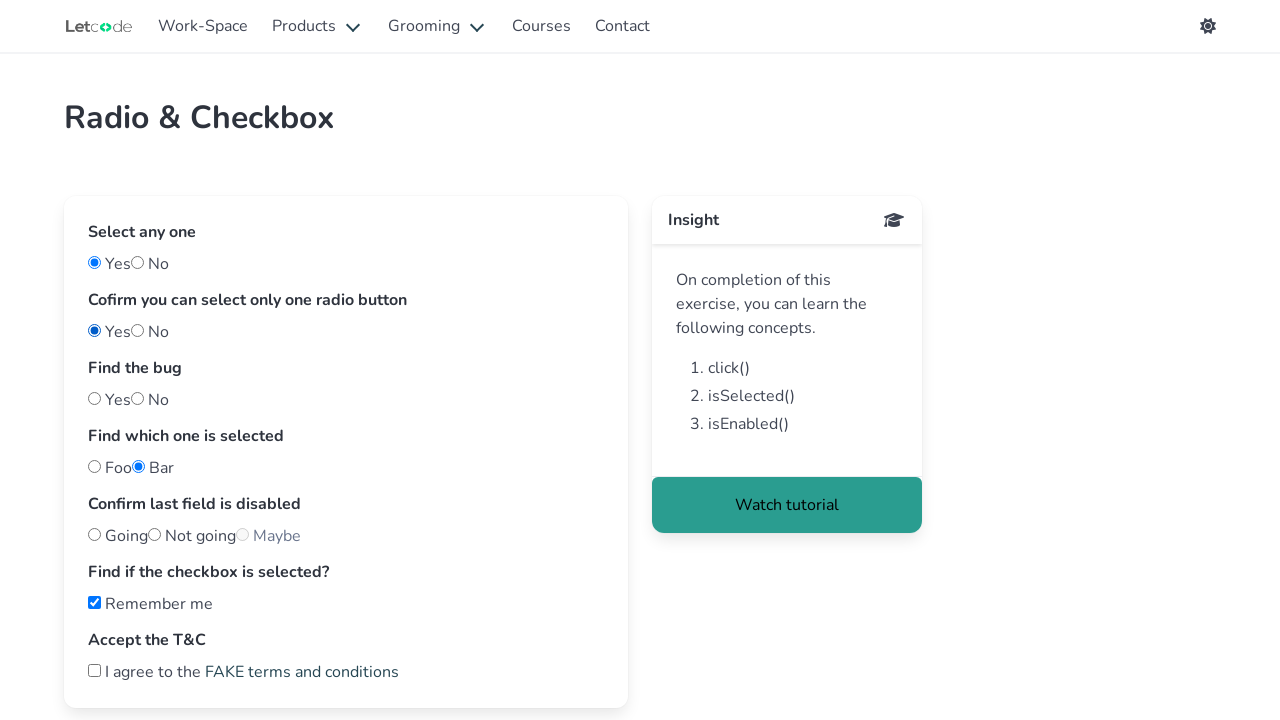

Clicked 'two' radio button in second group at (138, 330) on input#two
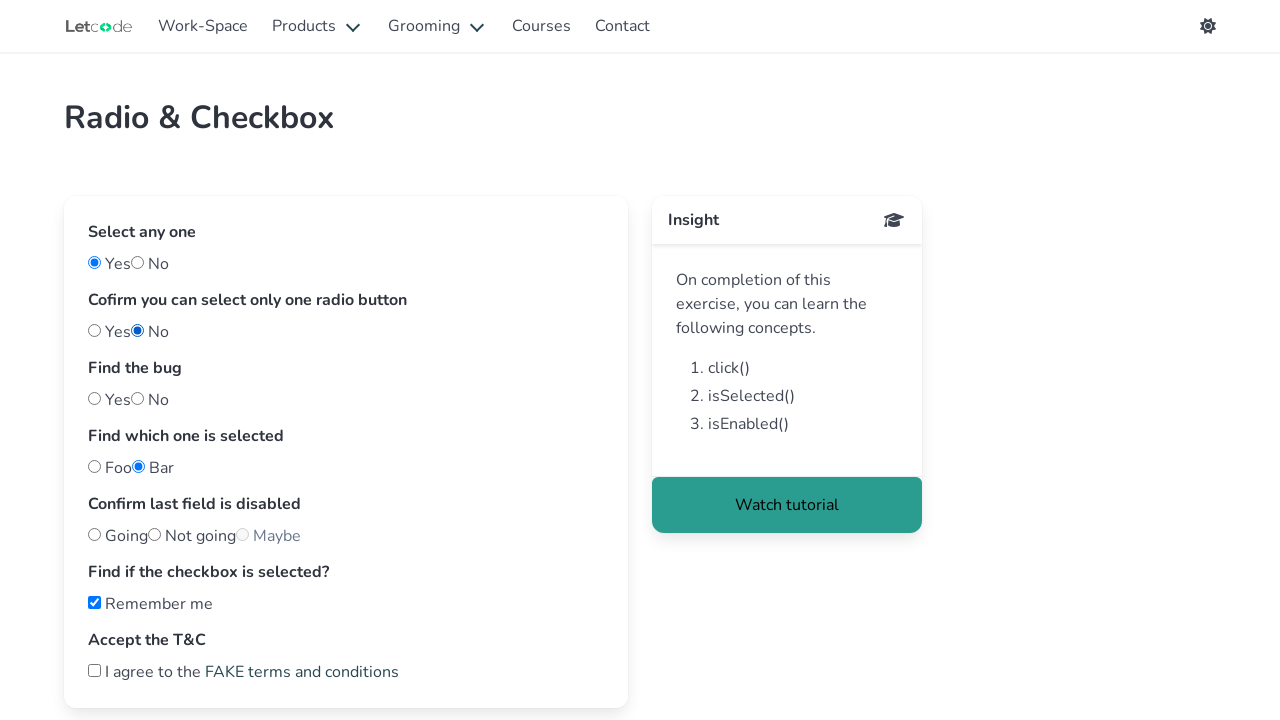

Clicked 'nobug' radio button in third group at (94, 398) on input#nobug
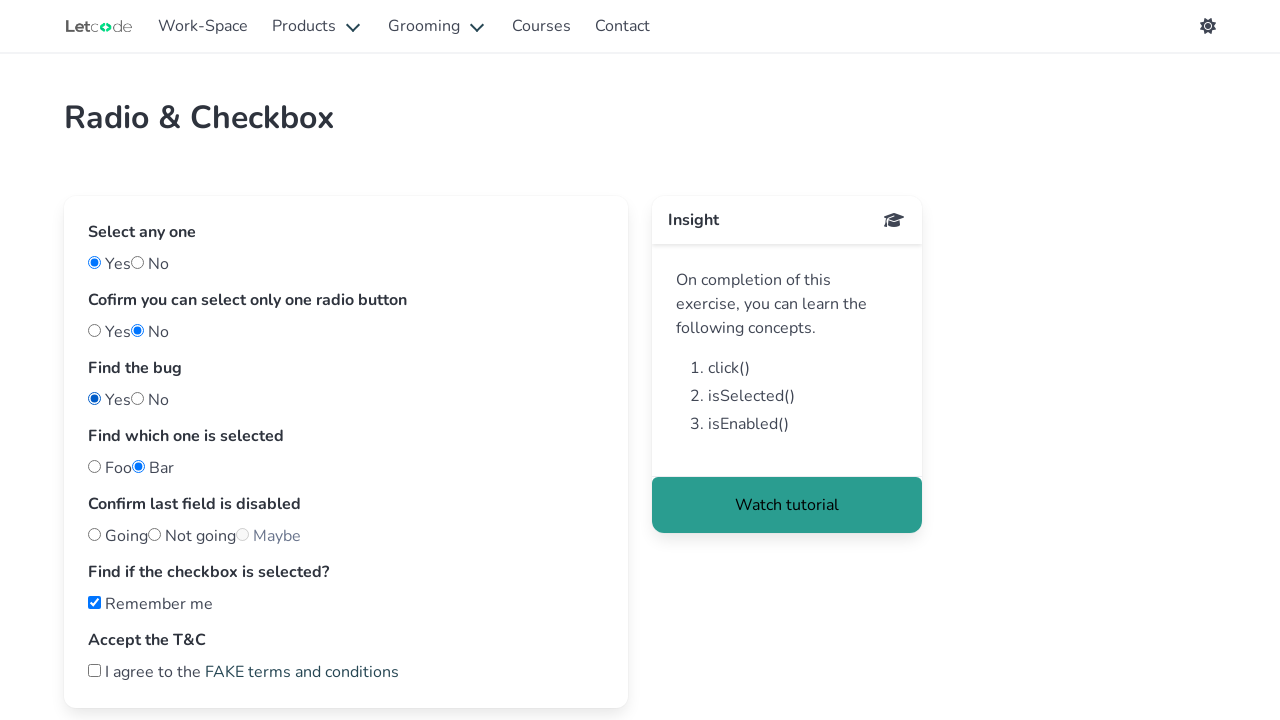

Clicked 'bug' radio button in third group at (138, 398) on input#bug
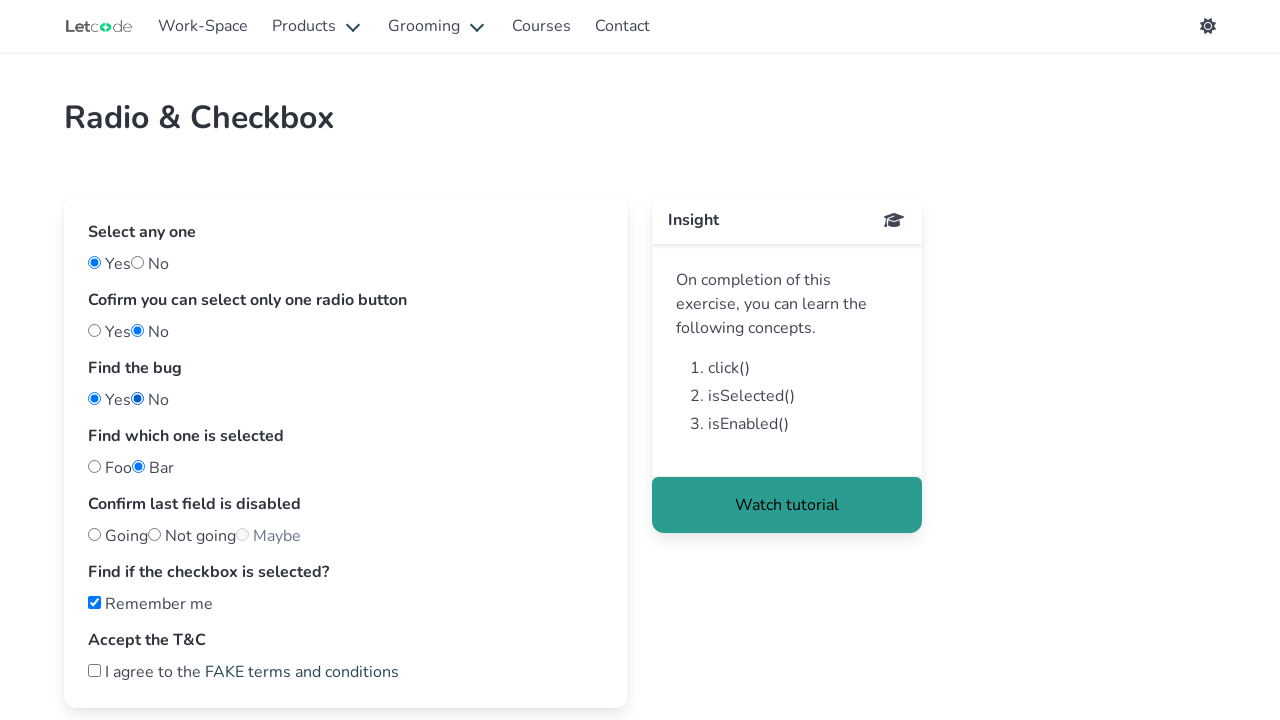

Verified fifth radio button 'maybe' is enabled
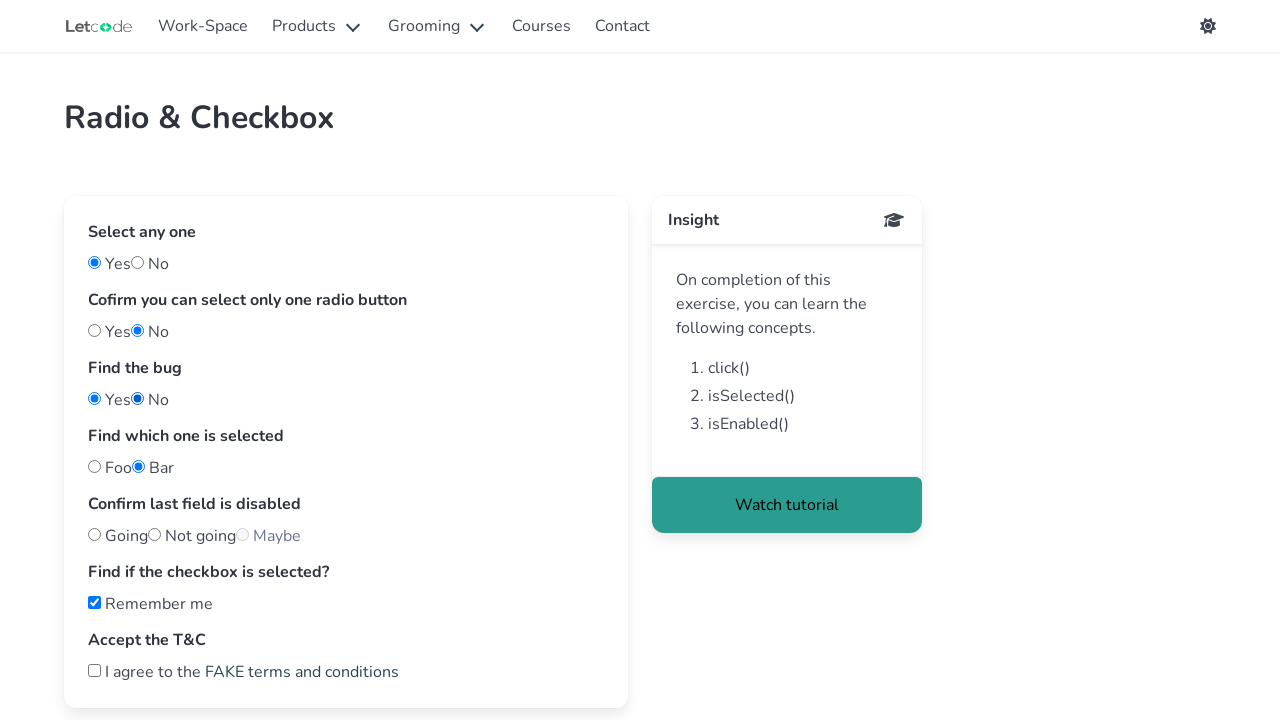

Clicked second checkbox at (94, 670) on input[type='checkbox'] >> nth=1
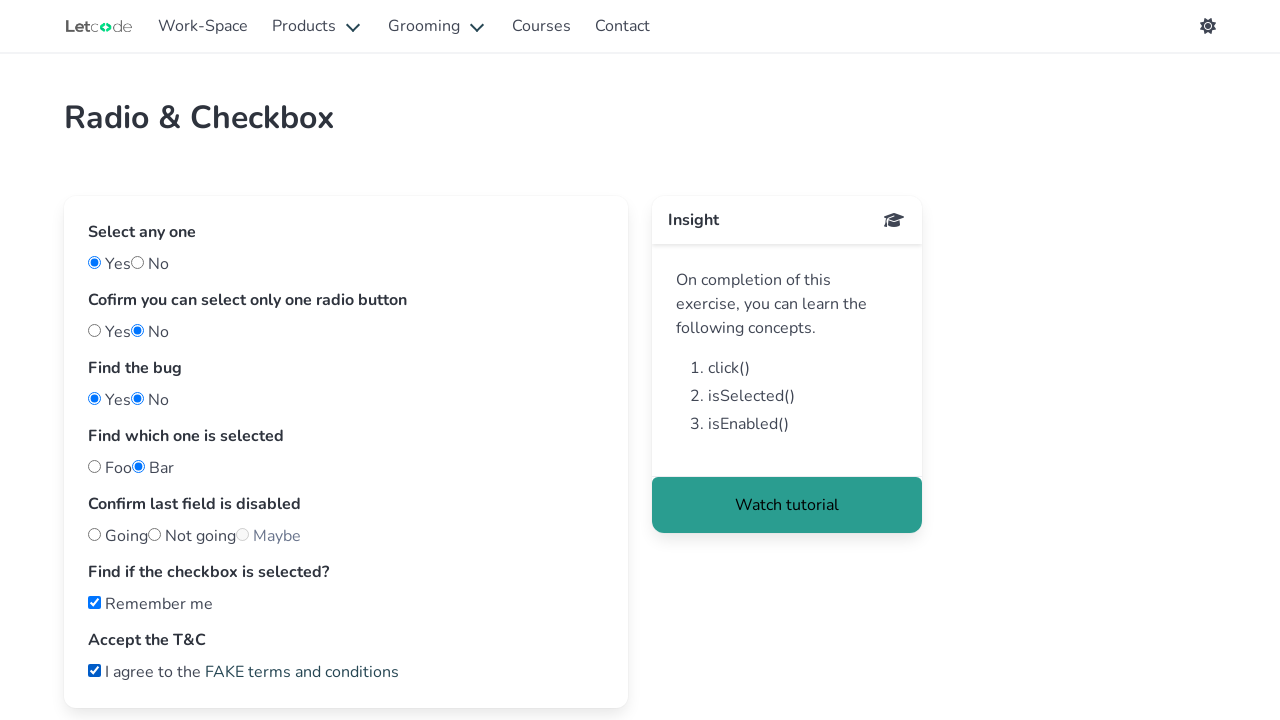

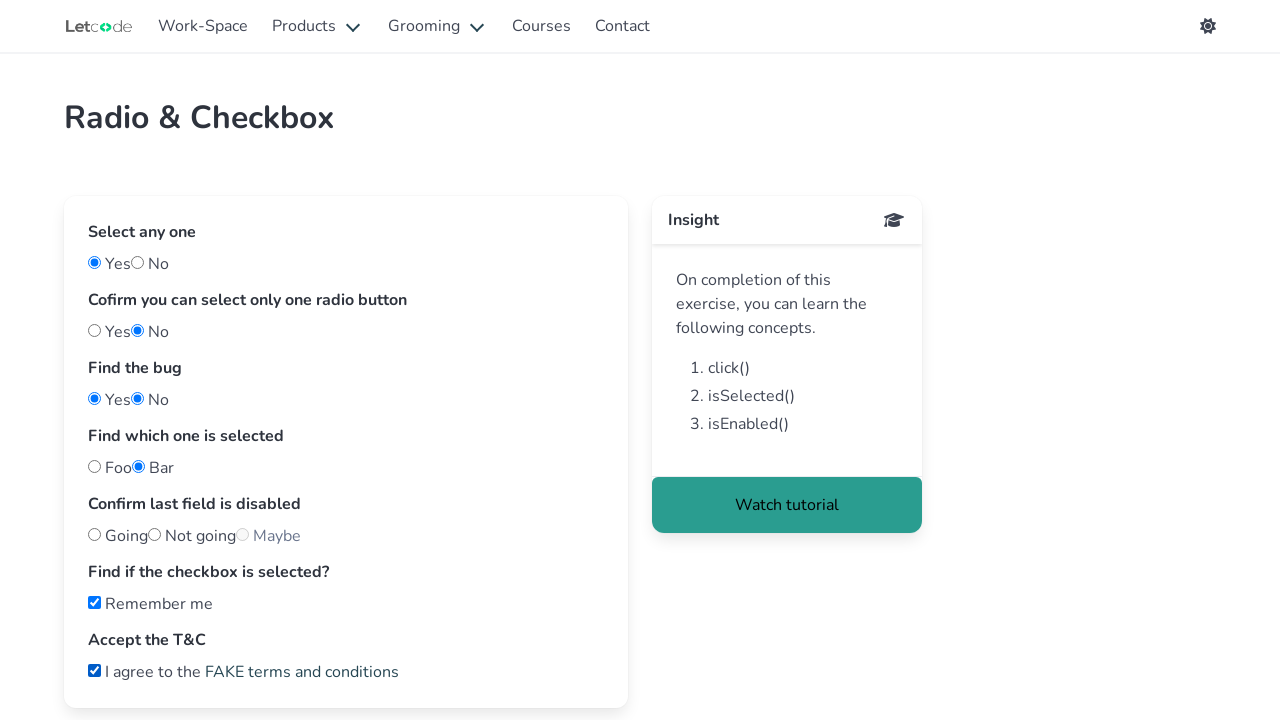